Tests the search functionality on Python.org by entering "python" as a search query and submitting the form

Starting URL: http://www.python.org

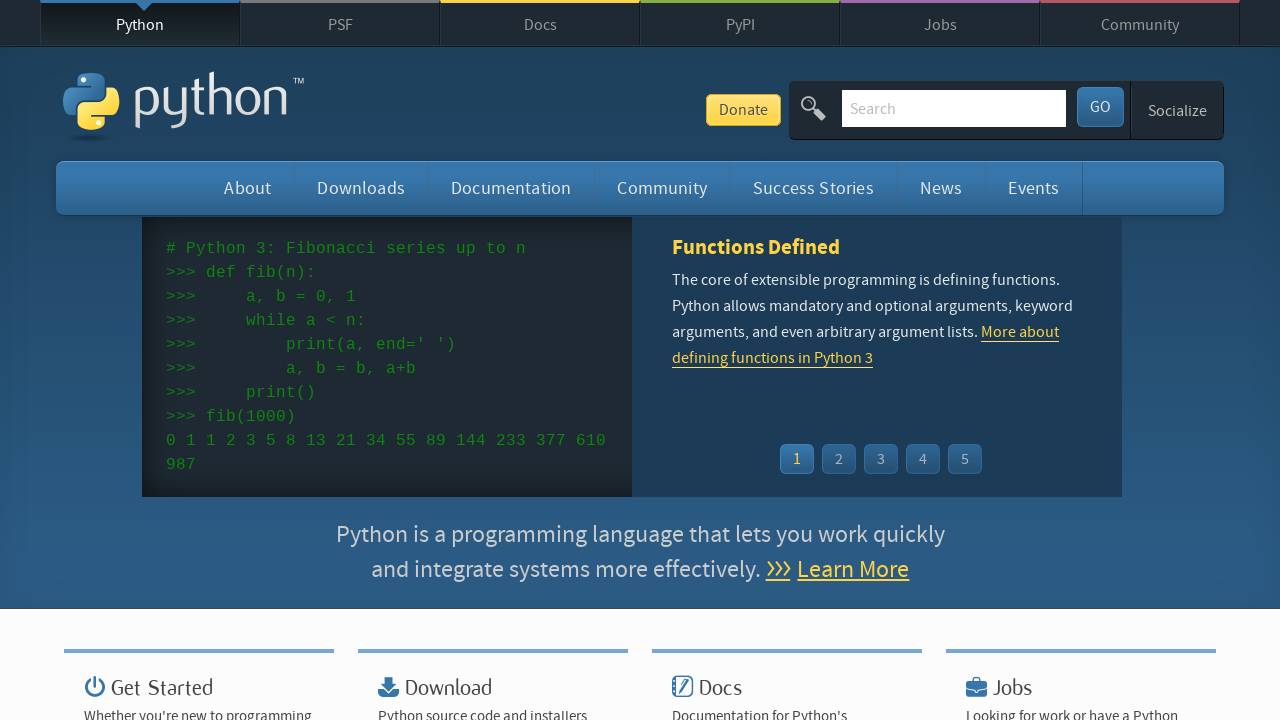

Verified page title contains 'Python'
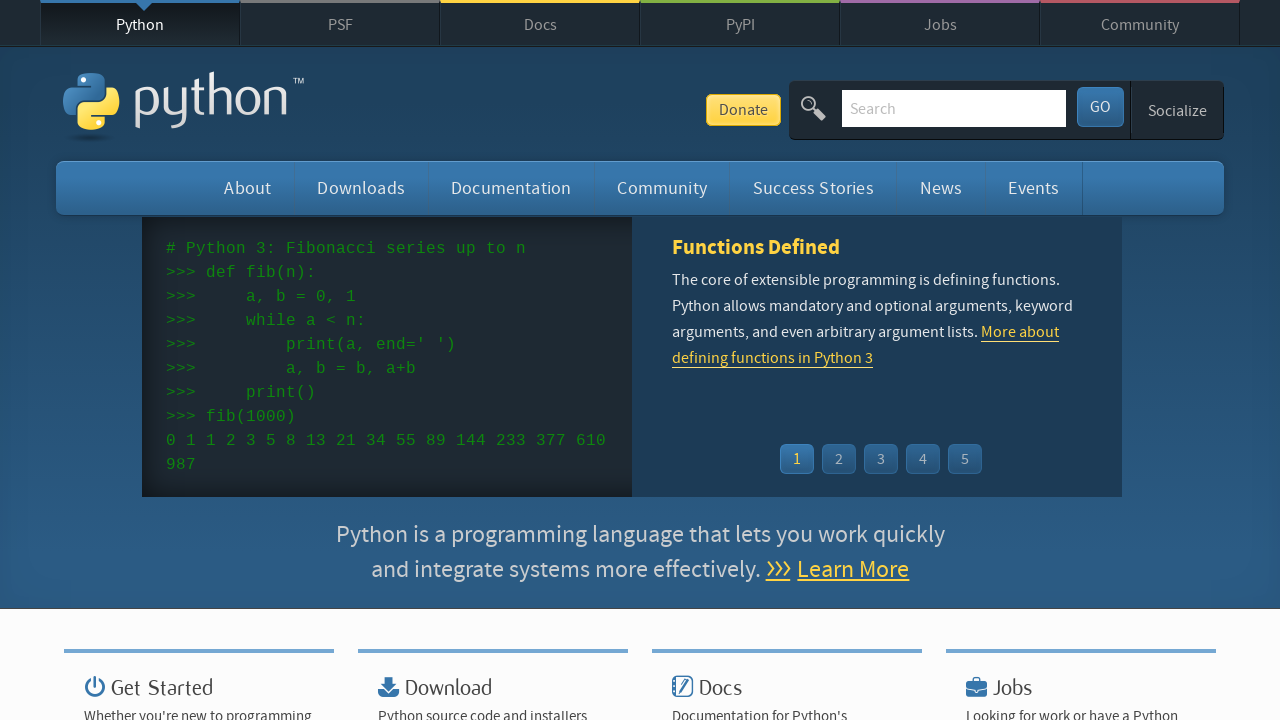

Filled search box with 'python' query on input[name='q']
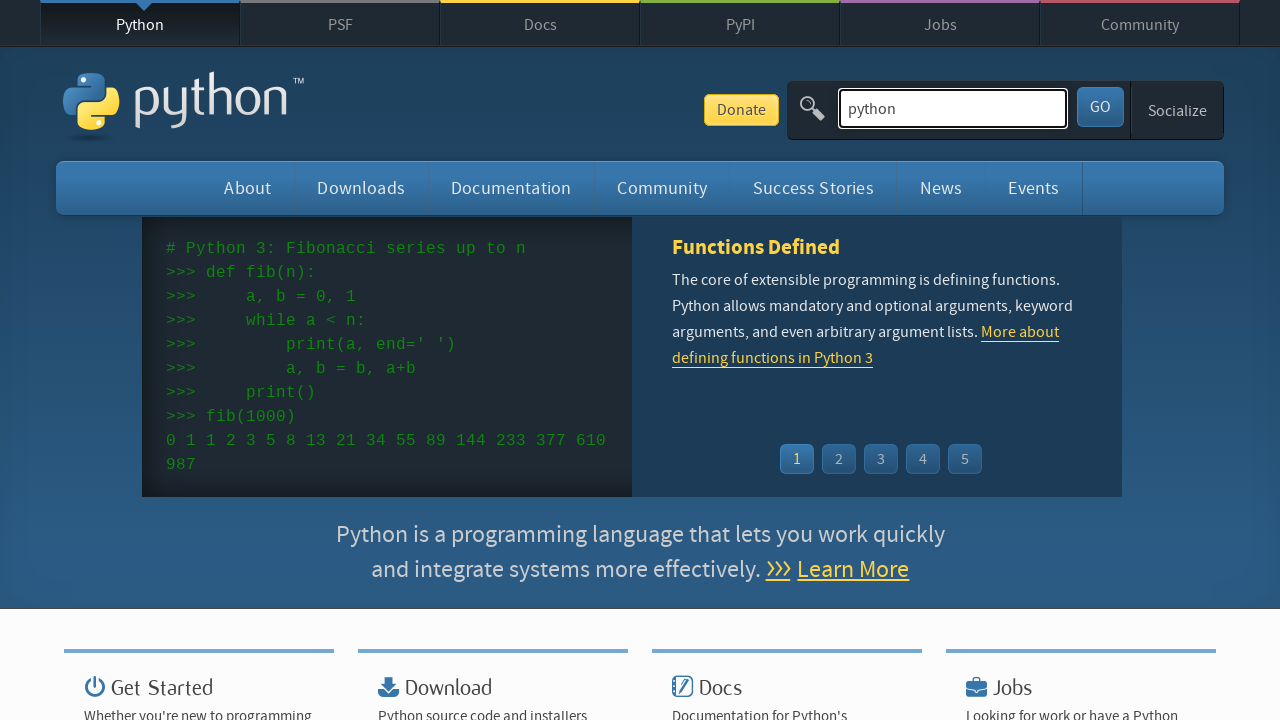

Pressed Enter to submit search form on input[name='q']
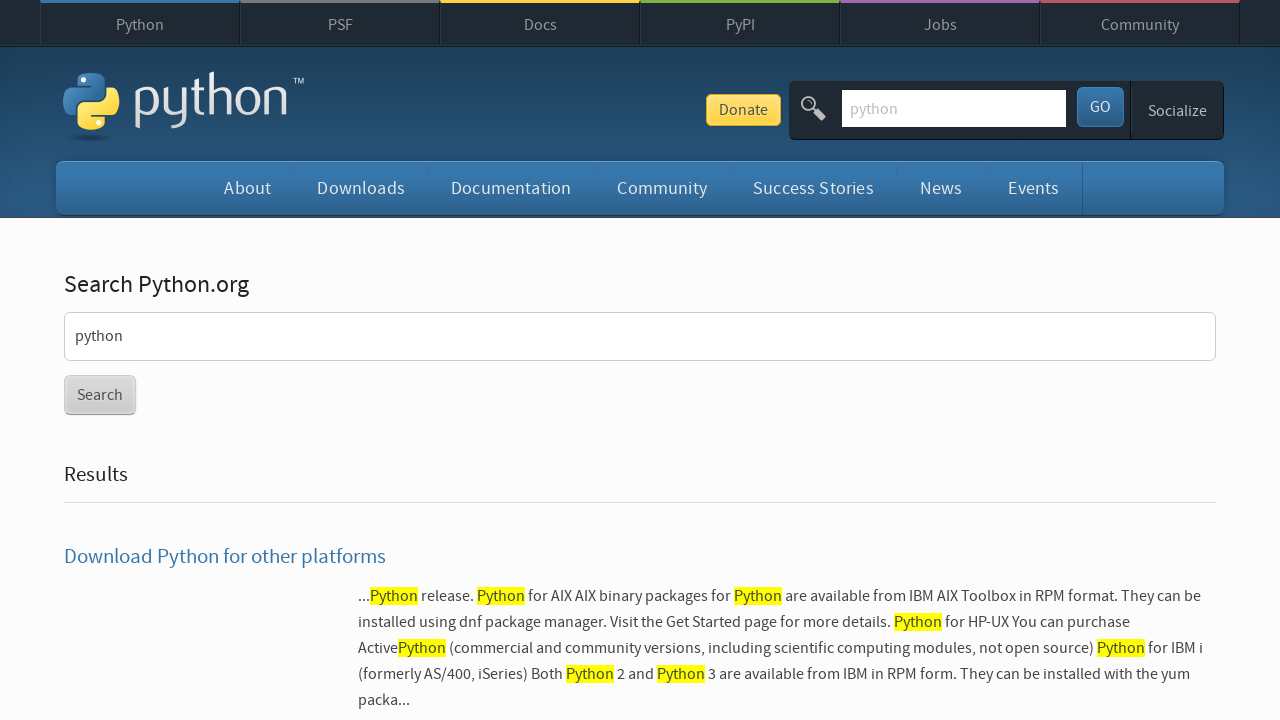

Waited for page to reach networkidle state
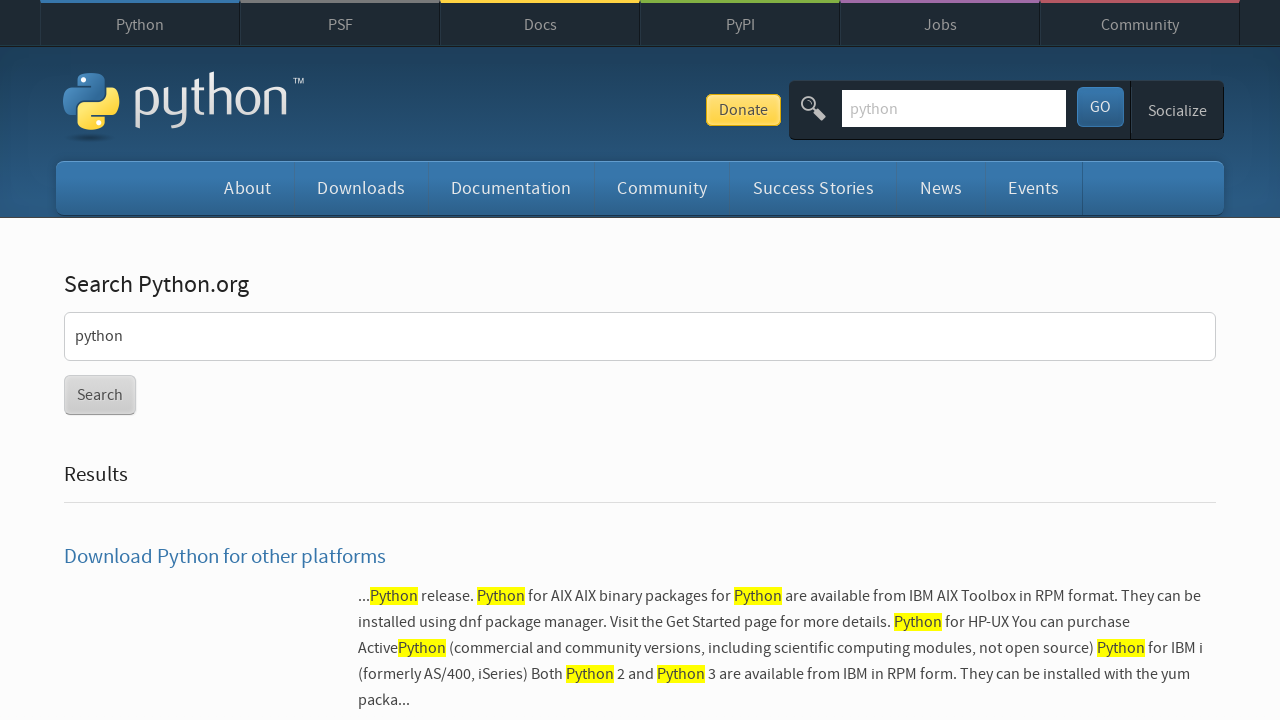

Verified search results were found (no 'No results found' message)
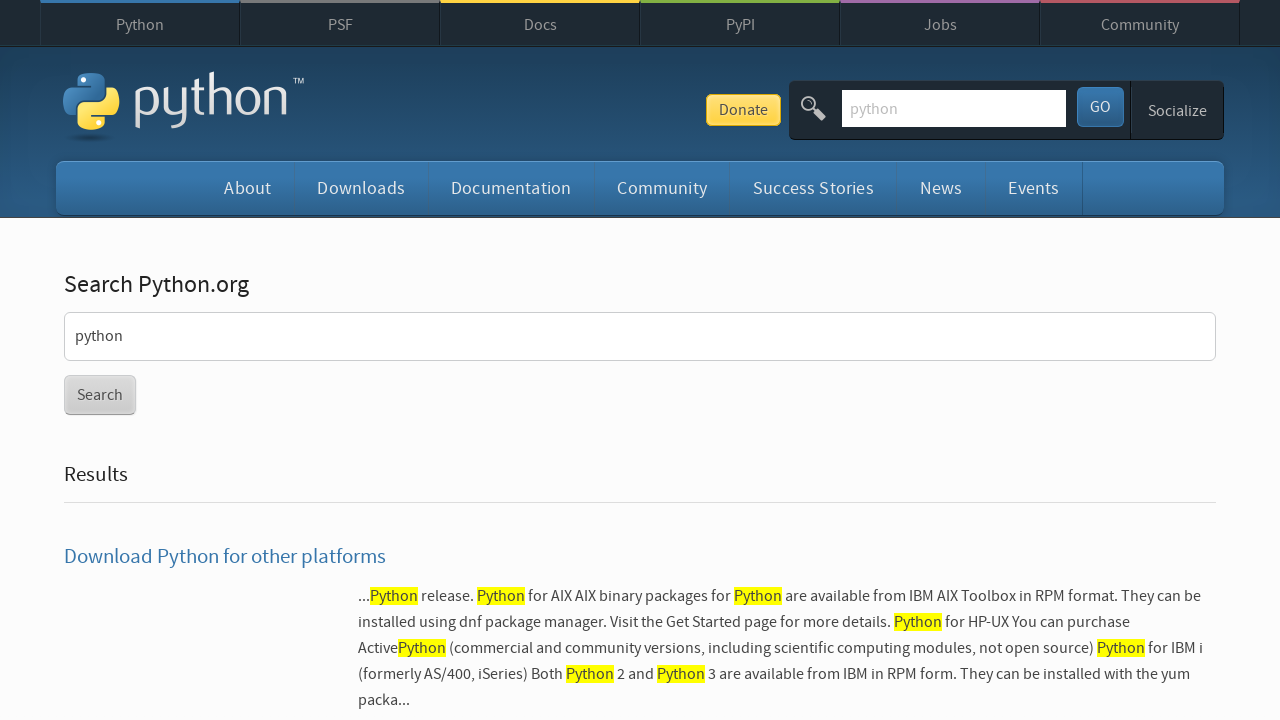

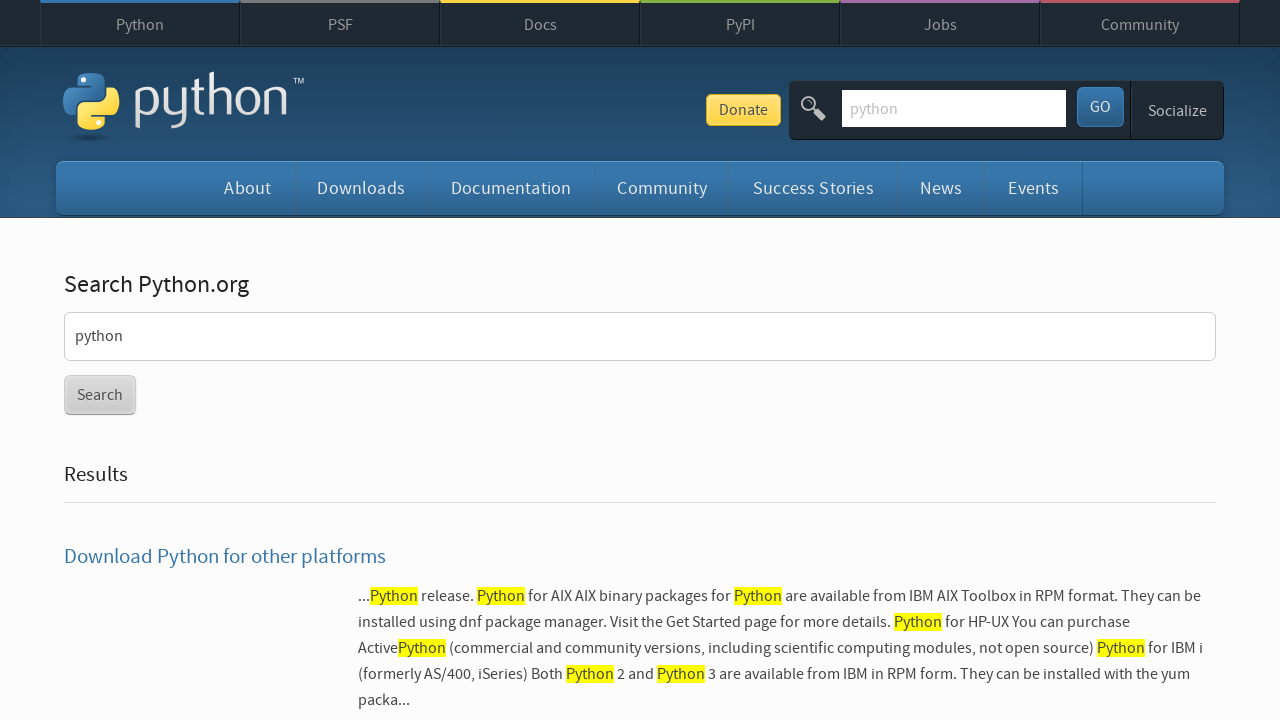